Tests a registration form by filling in first name, last name, and email fields, then submitting and verifying the success message

Starting URL: http://suninjuly.github.io/registration1.html

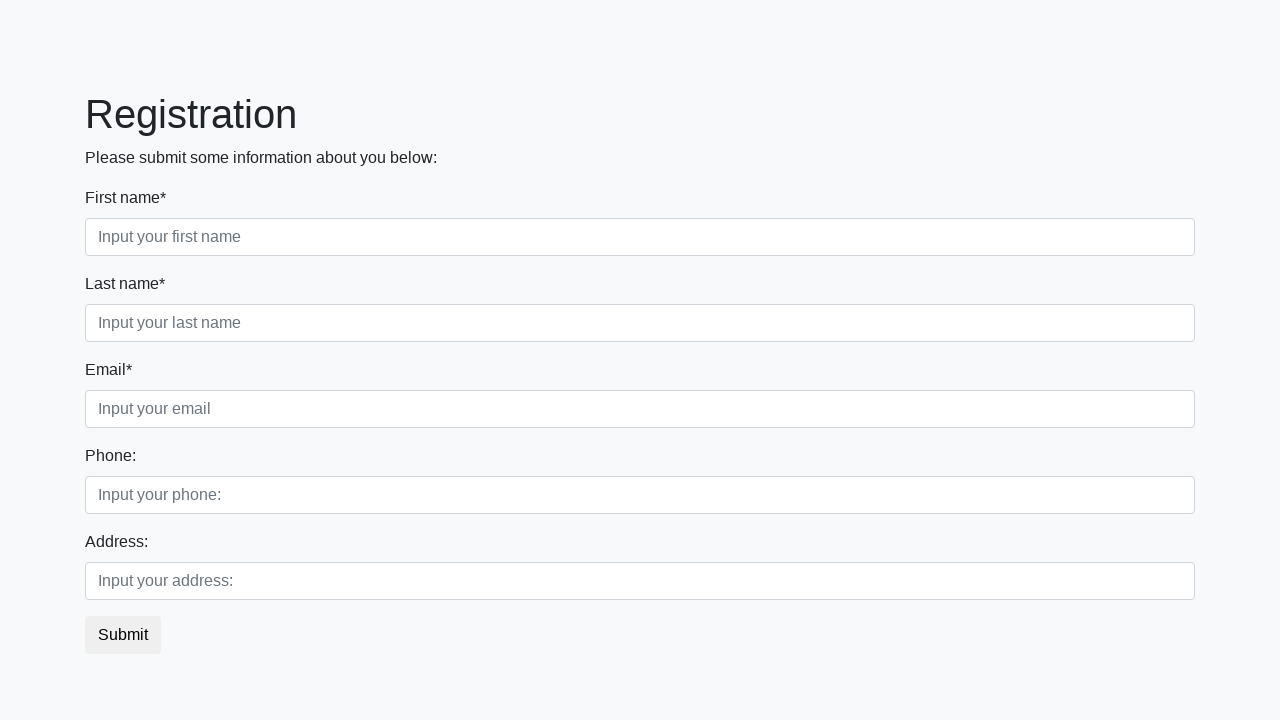

Filled first name field with 'Ivan' on .first_block div:nth-child(1) input
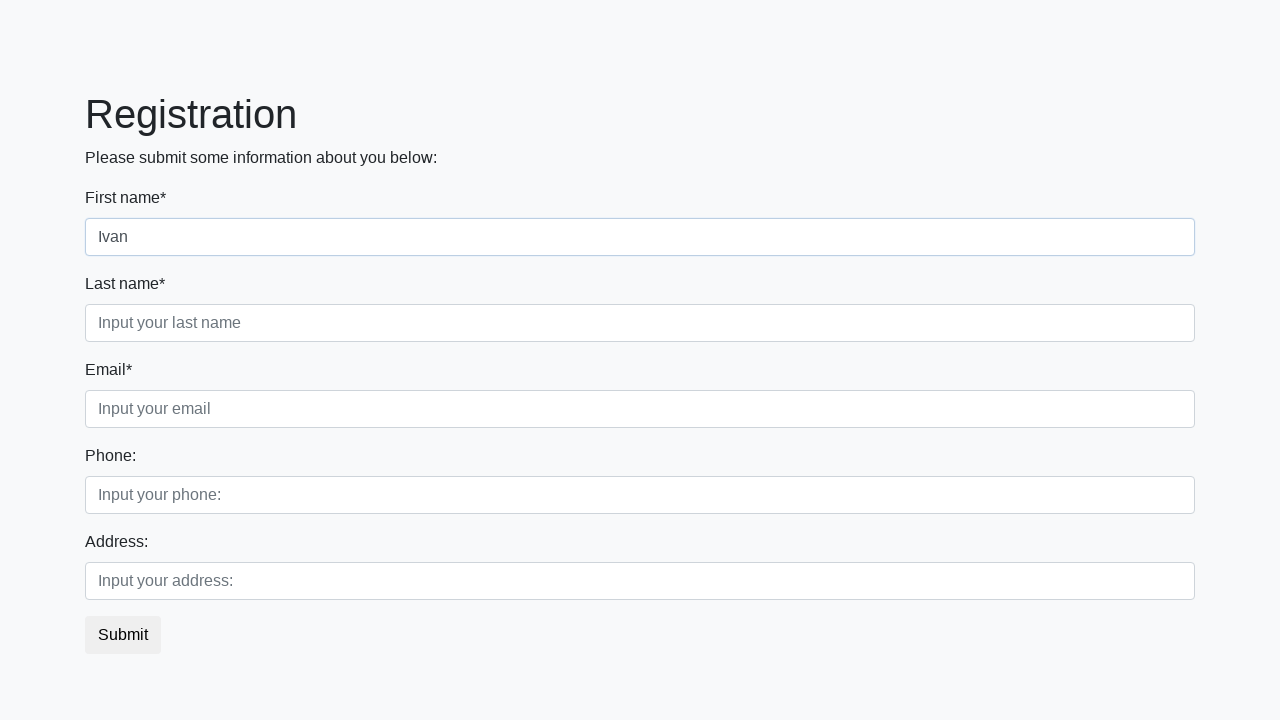

Filled last name field with 'Petrov' on .first_block div:nth-child(2) input
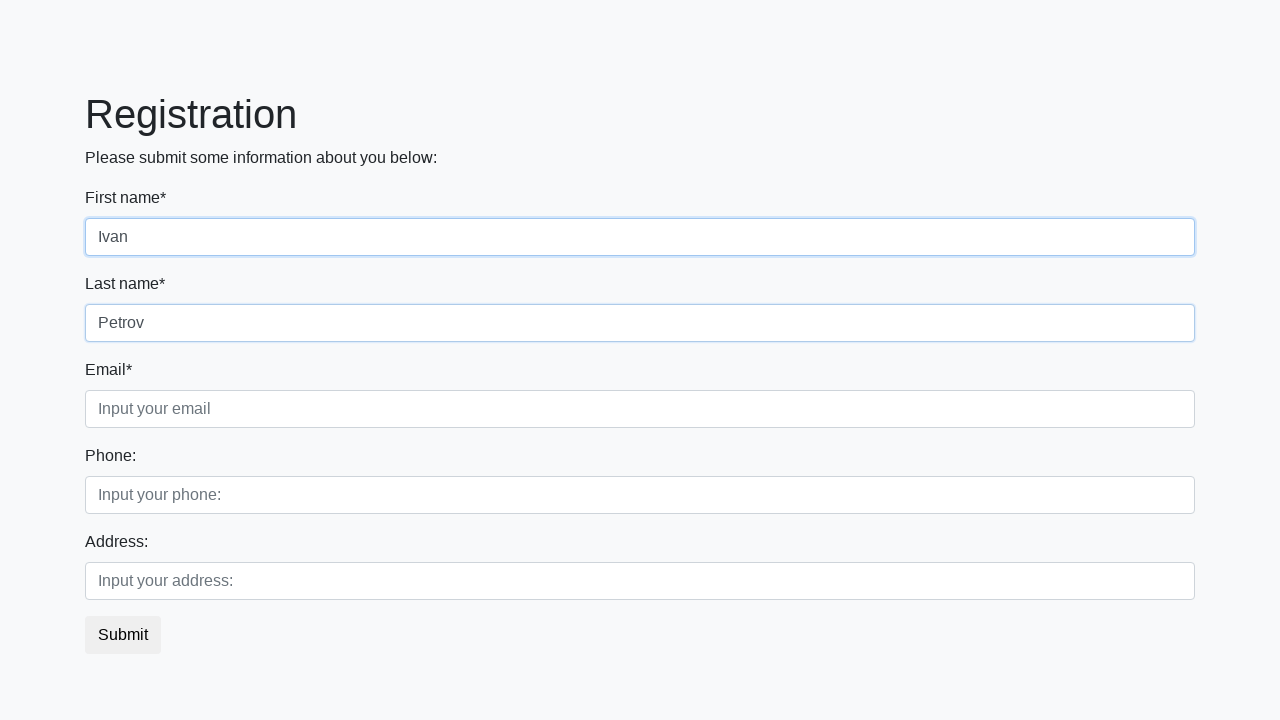

Filled email field with 'test@test.com' on .first_block div:nth-child(3) input
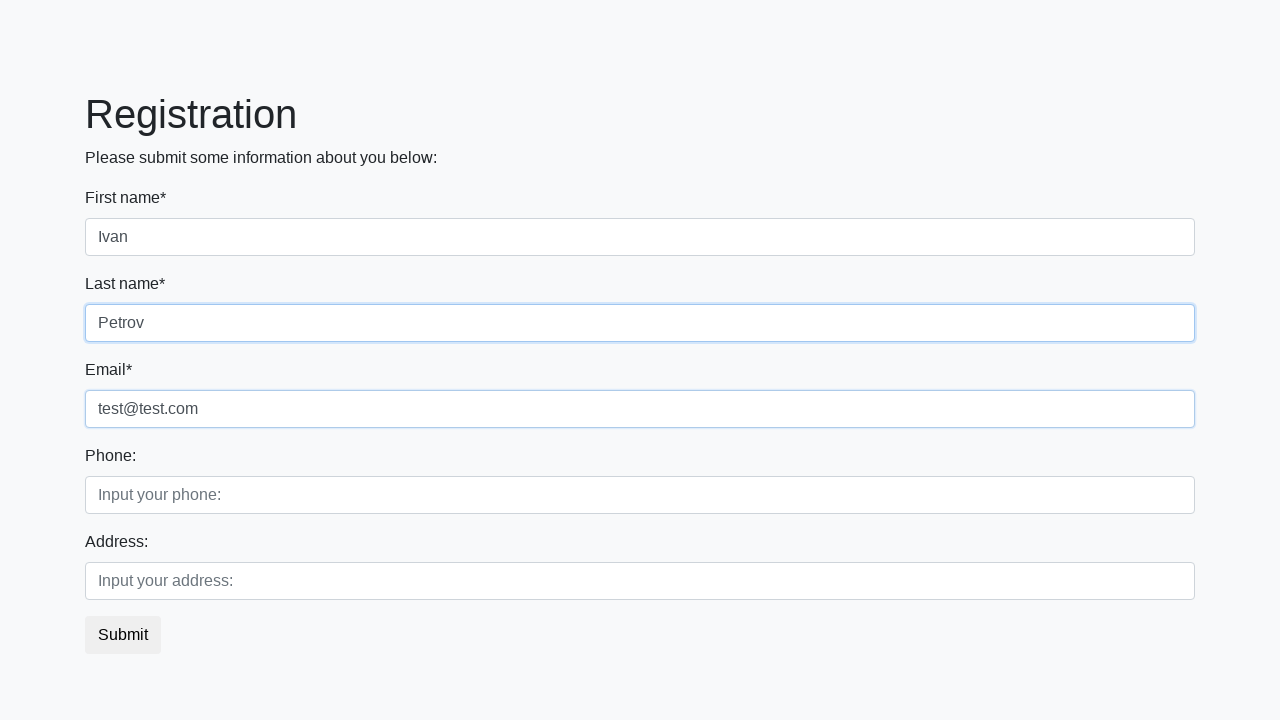

Clicked submit button to register at (123, 635) on button.btn
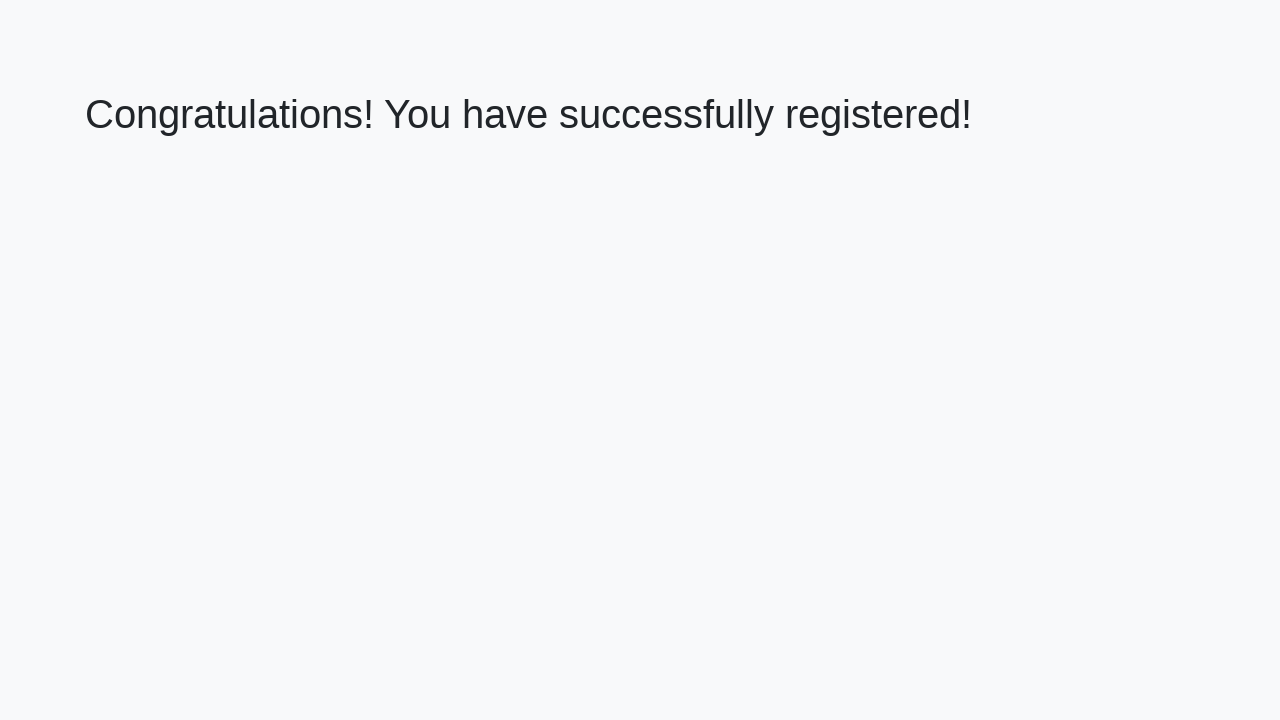

Success heading appeared on page
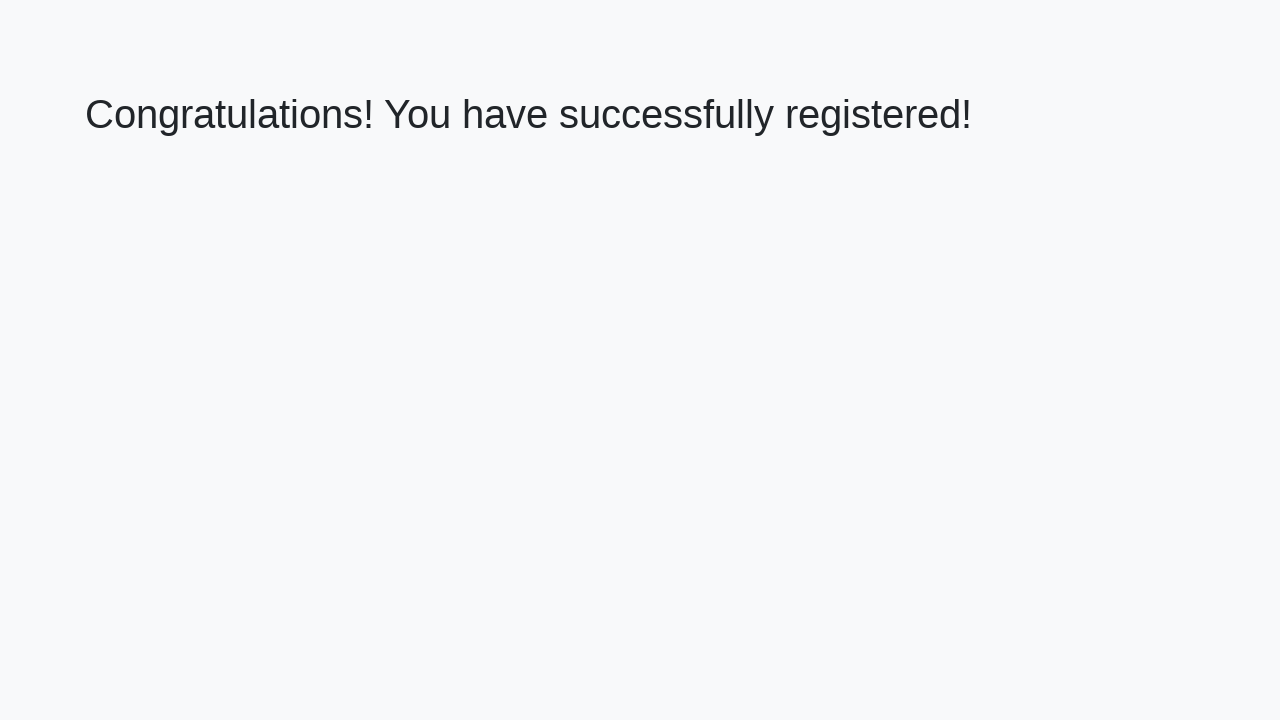

Verified success message: 'Congratulations! You have successfully registered!'
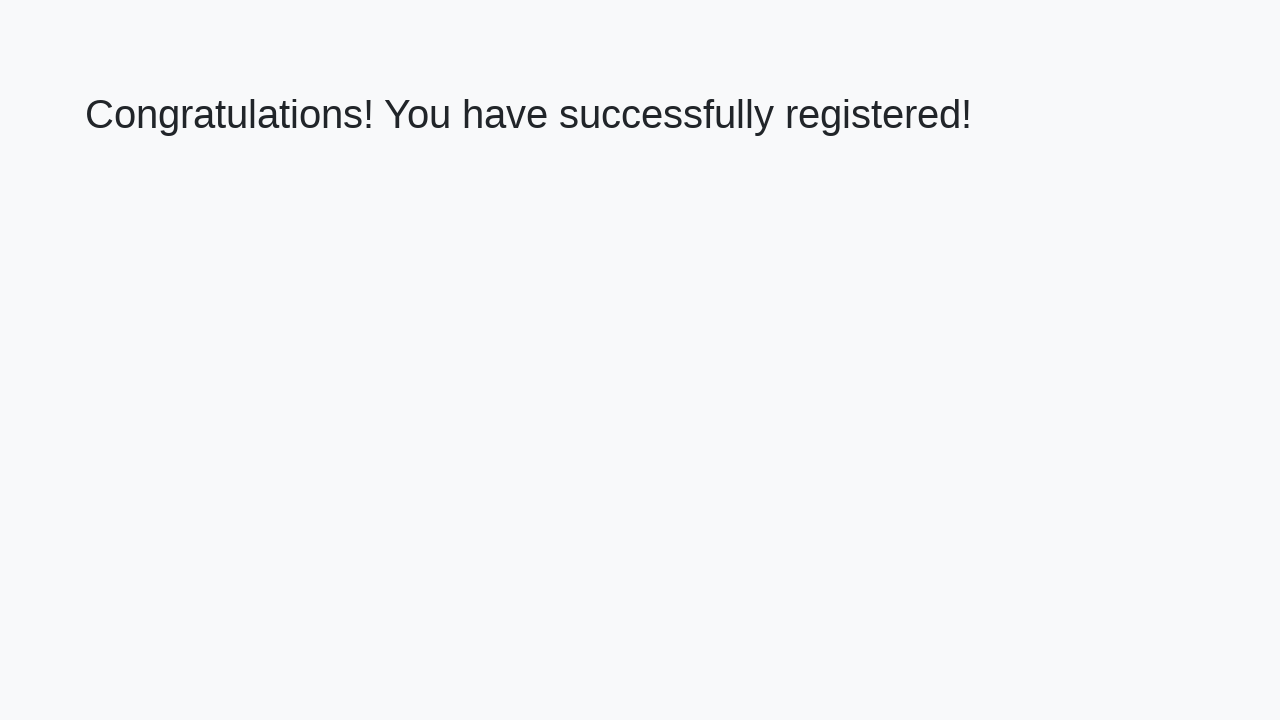

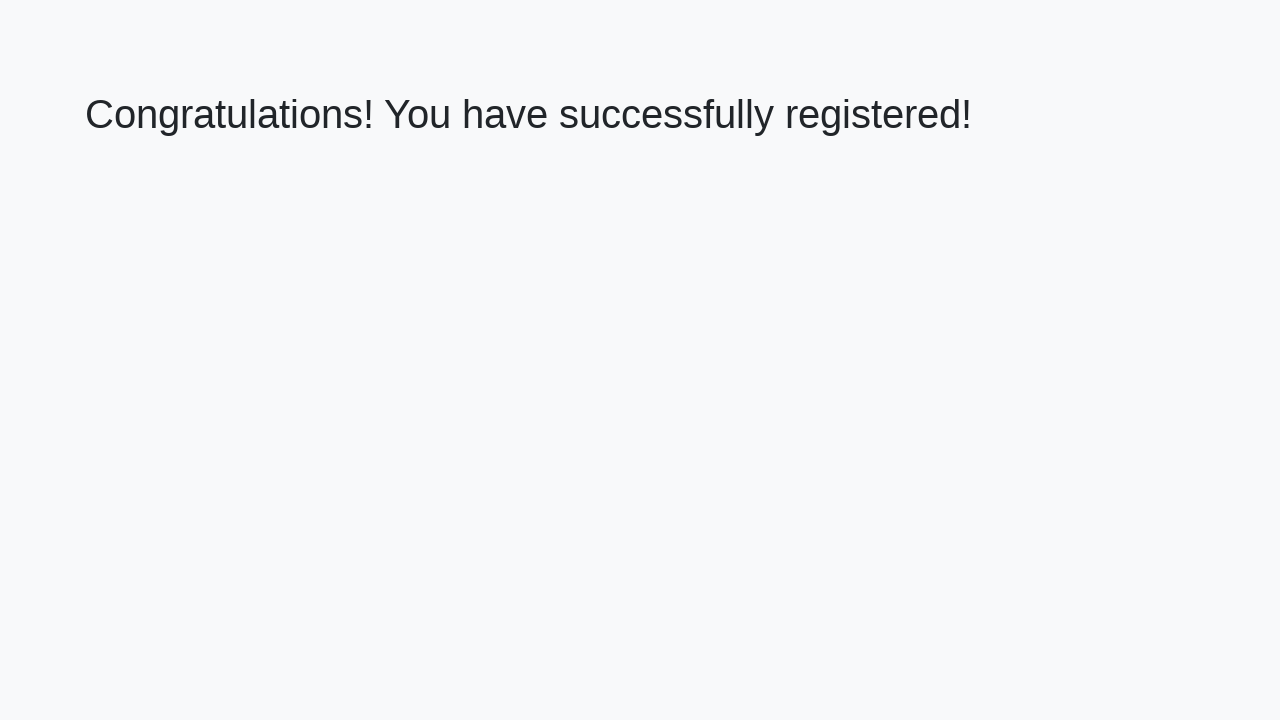